Tests mobile viewport emulation by setting device metrics, then navigates to an Angular demo app and interacts with the mobile navigation menu to access the Library section.

Starting URL: https://rahulshettyacademy.com/angularAppdemo/

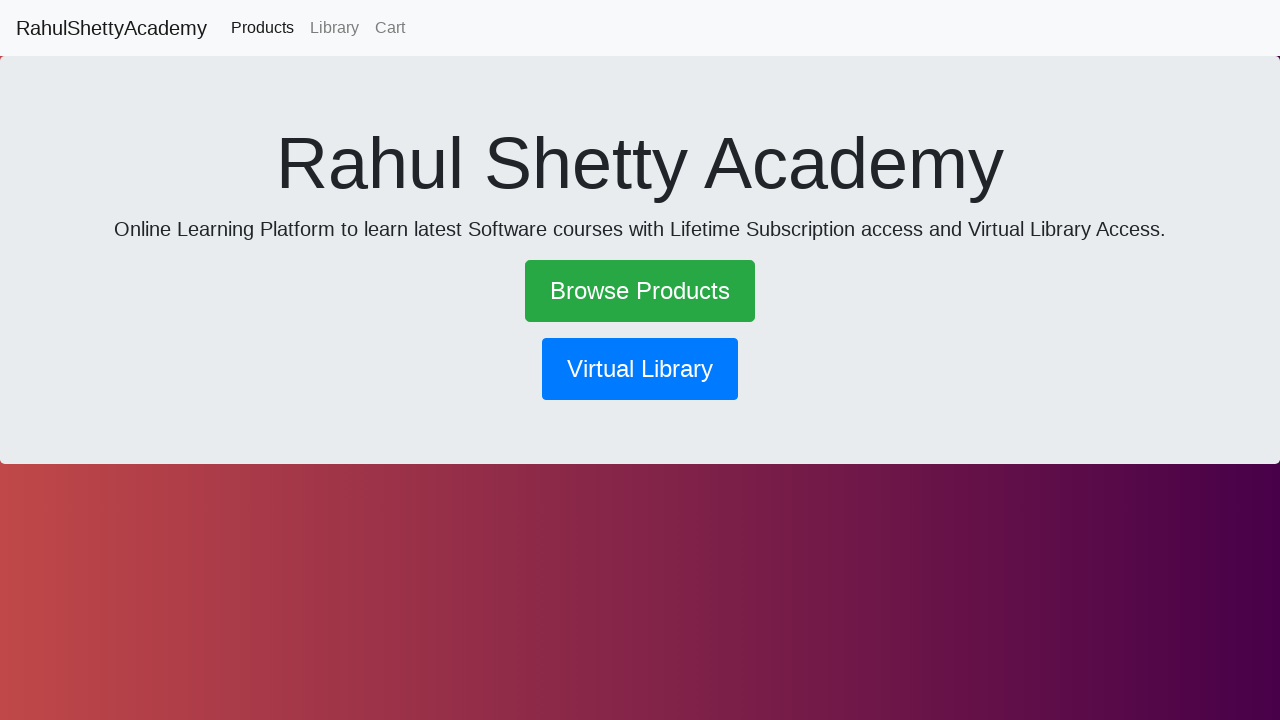

Set mobile viewport size to 600x1000
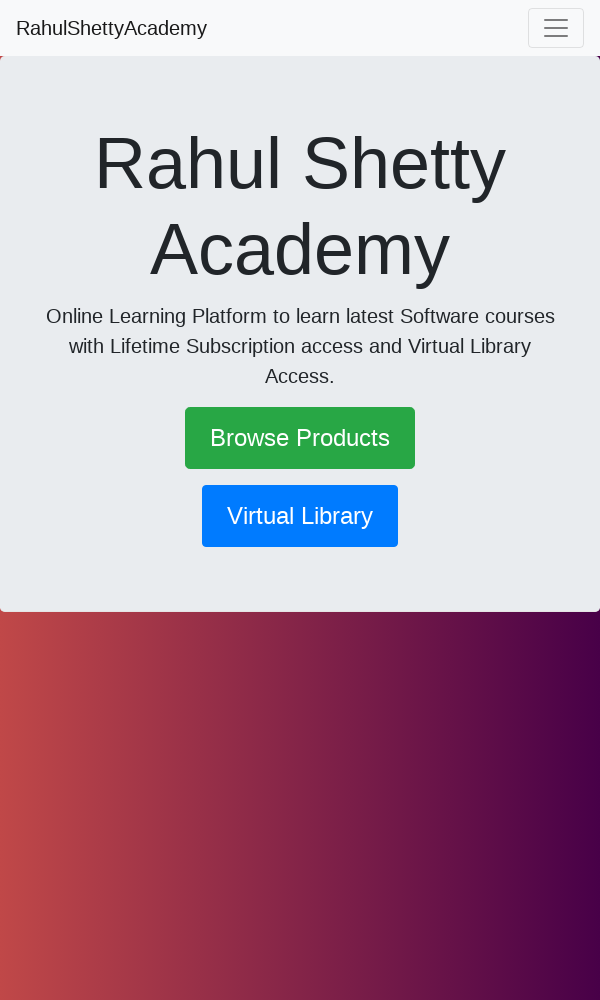

Clicked navbar toggler (hamburger menu) to open mobile navigation at (556, 28) on .navbar-toggler
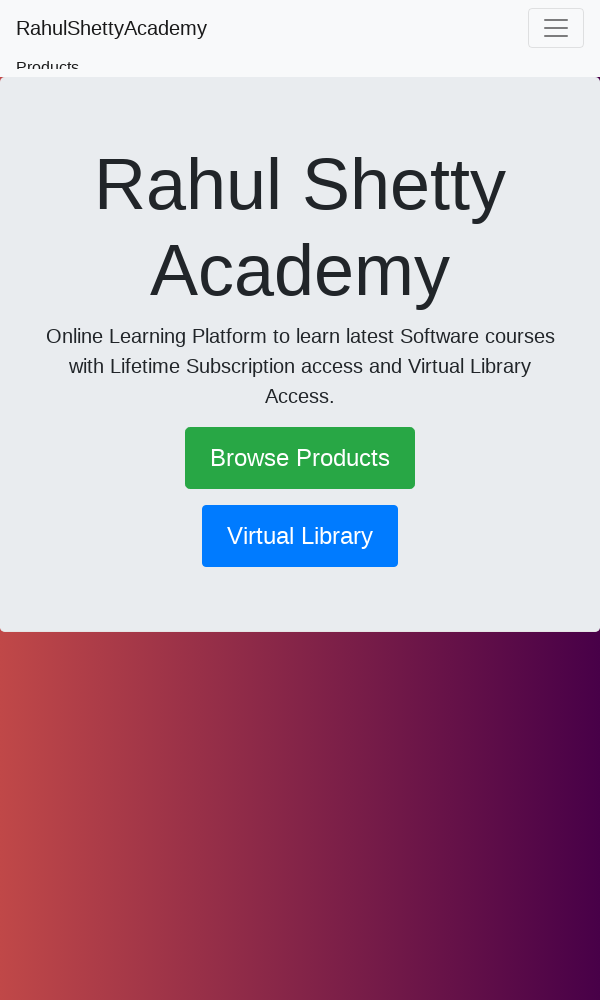

Waited for navigation menu to appear
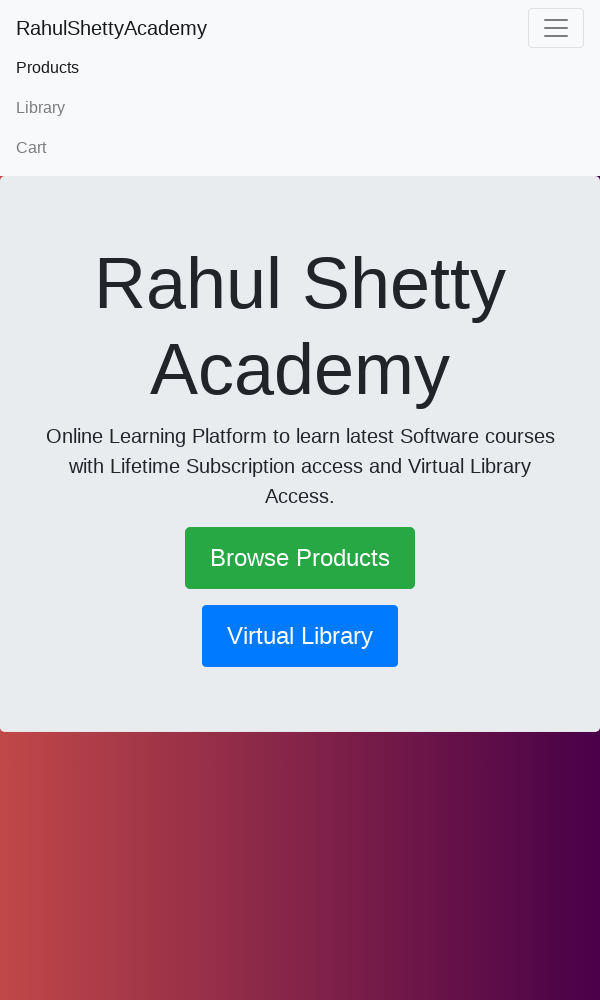

Clicked Library link in mobile navigation menu at (300, 108) on text=Library
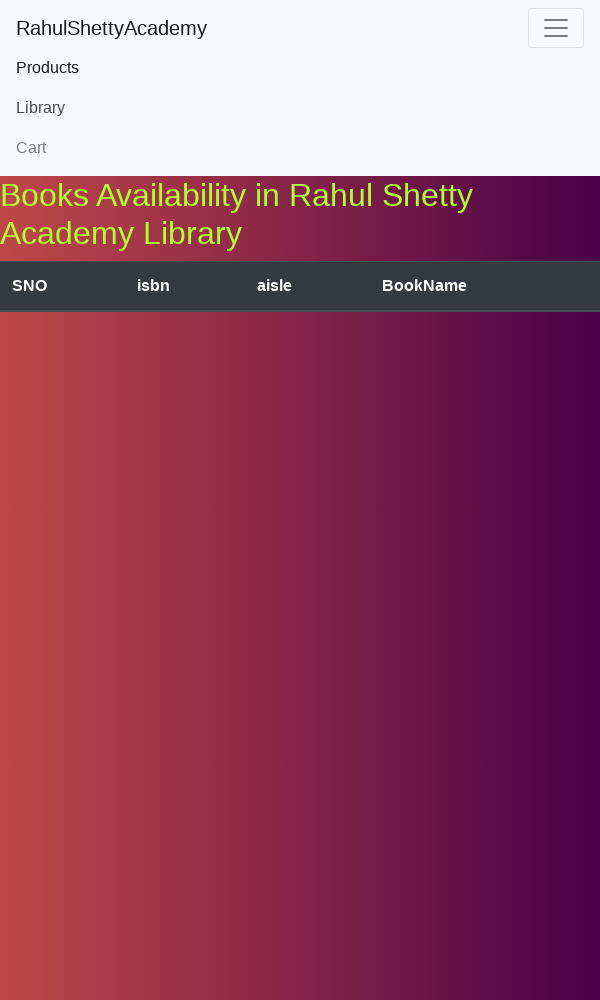

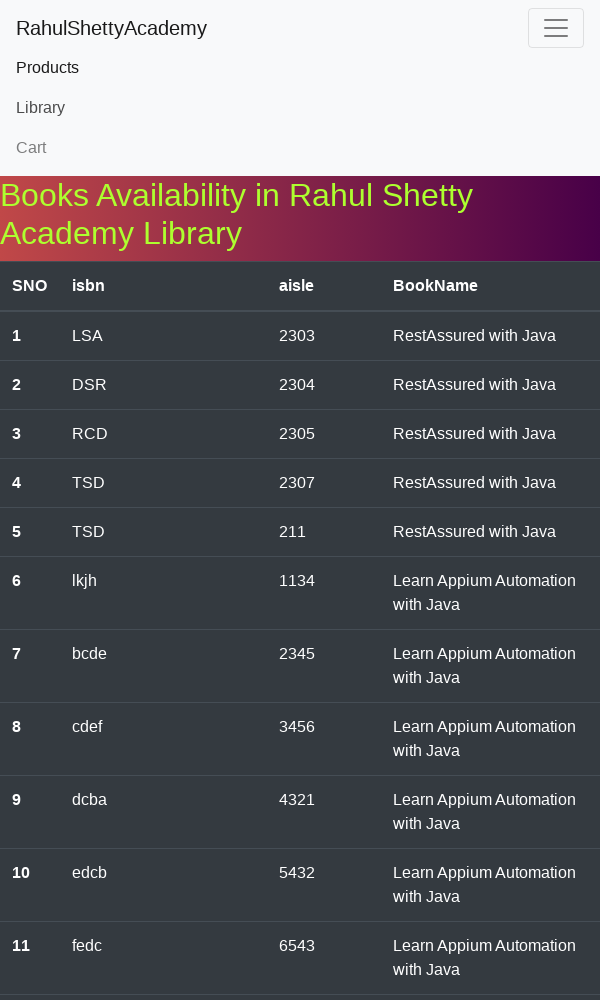